Navigates to a Reddit user analysis page on RedditMetis and waits for the statistics section to load

Starting URL: https://redditmetis.com/user/iSquash

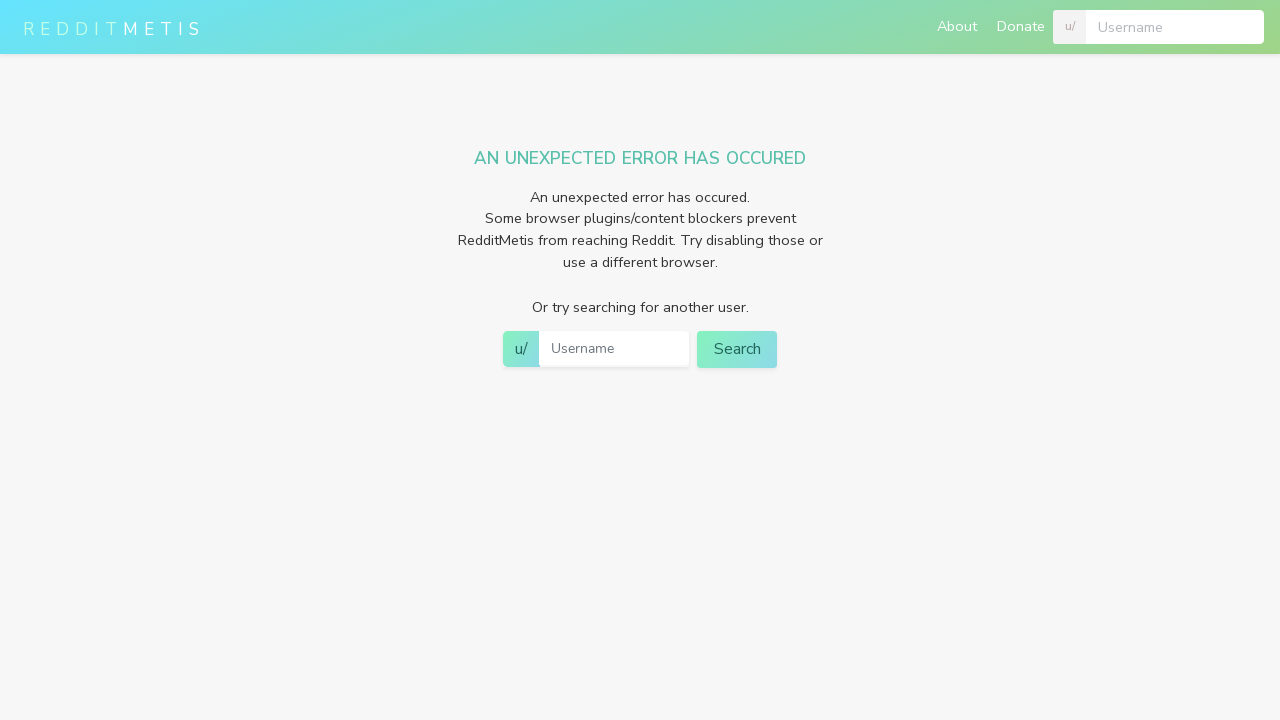

Navigated to RedditMetis user analysis page for iSquash
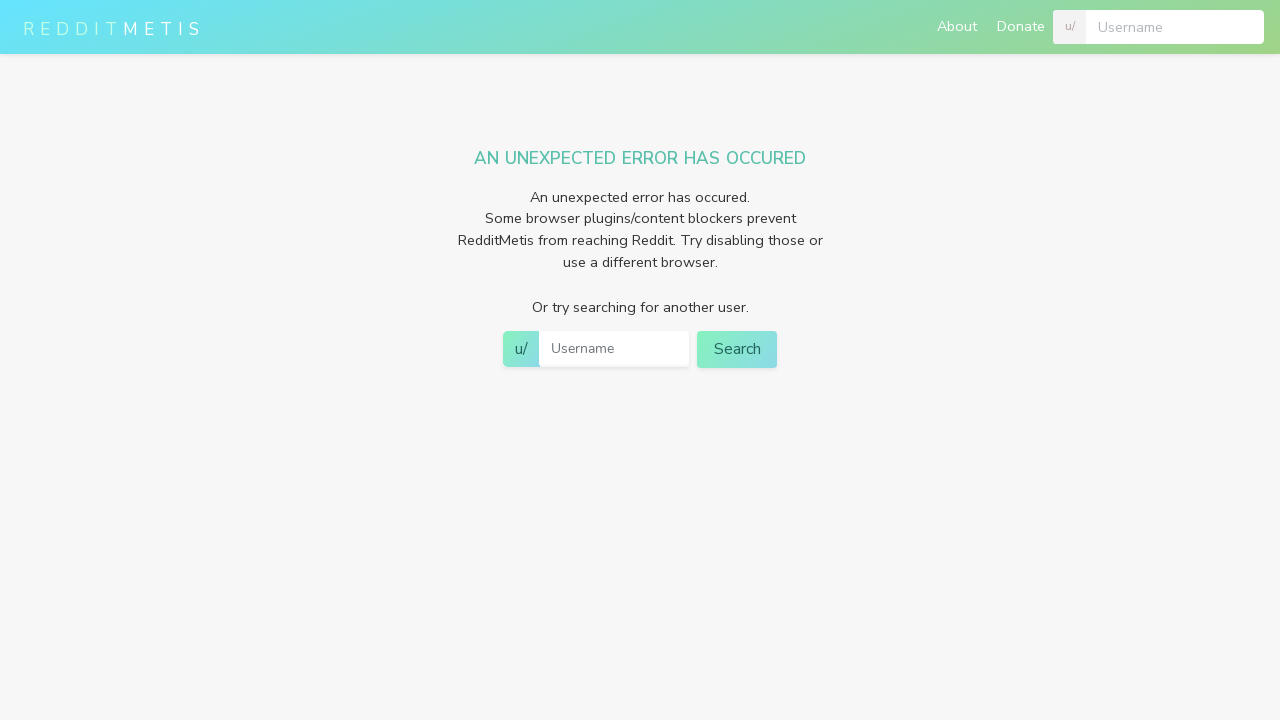

Statistics section loaded successfully
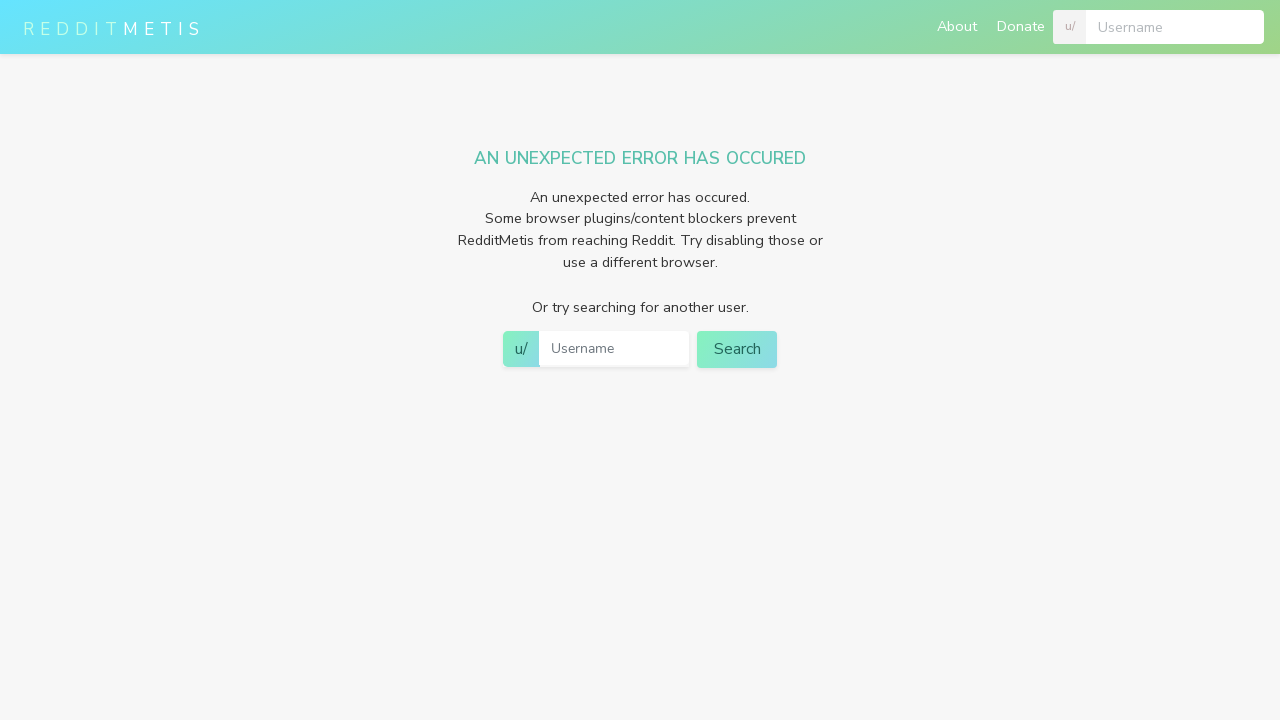

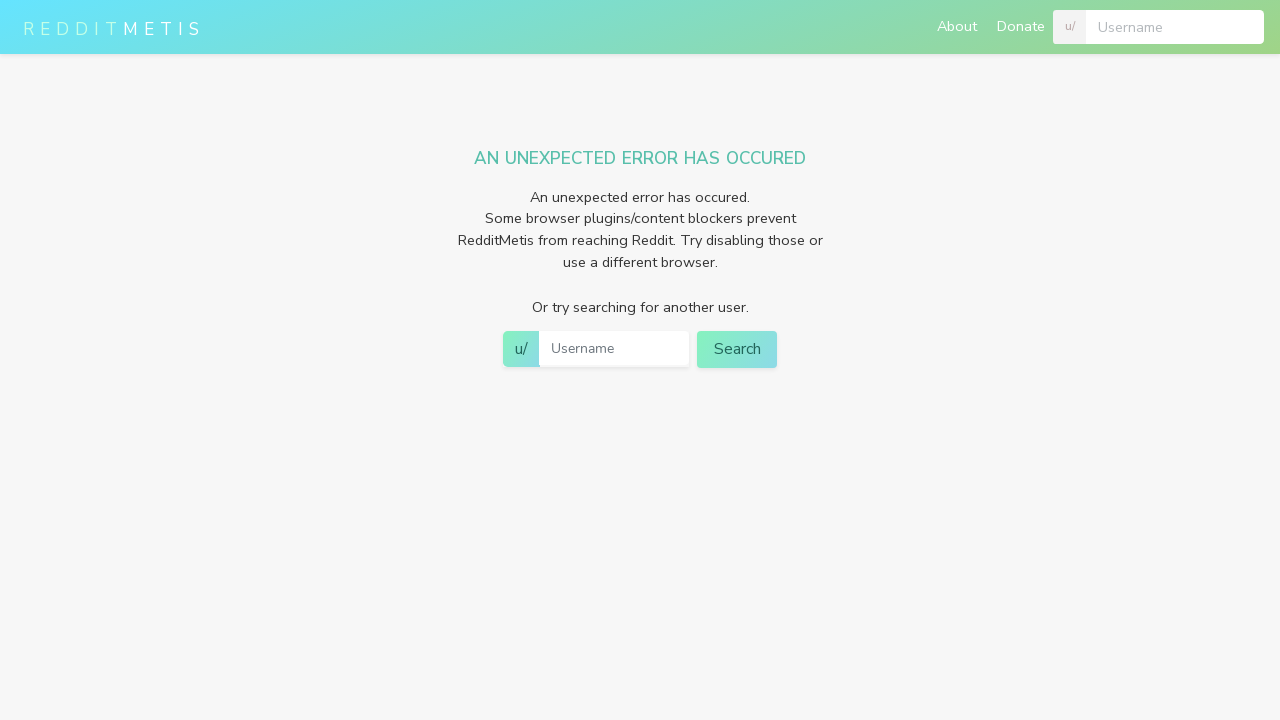